Tests e-commerce add-to-cart functionality by filtering for Apple products, adding an item to the cart, and verifying the cart displays the correct product.

Starting URL: https://bstackdemo.com/

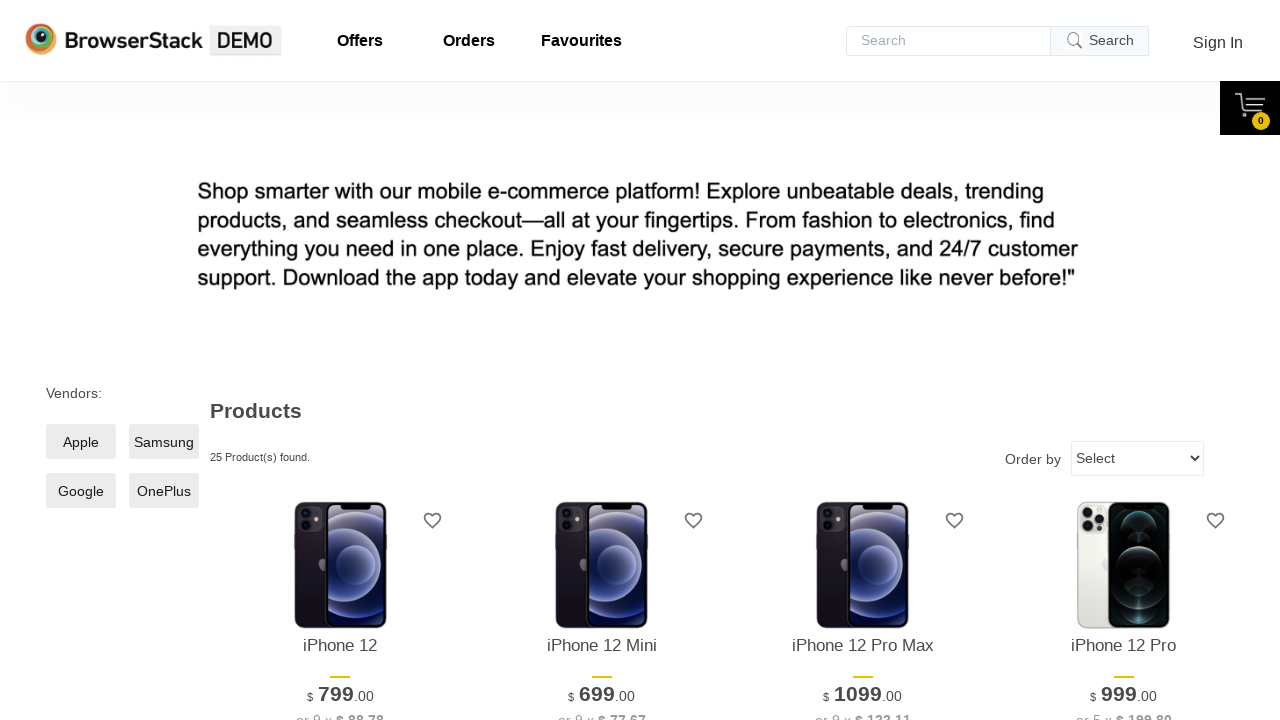

Waited for page to load with 'StackDemo' in title
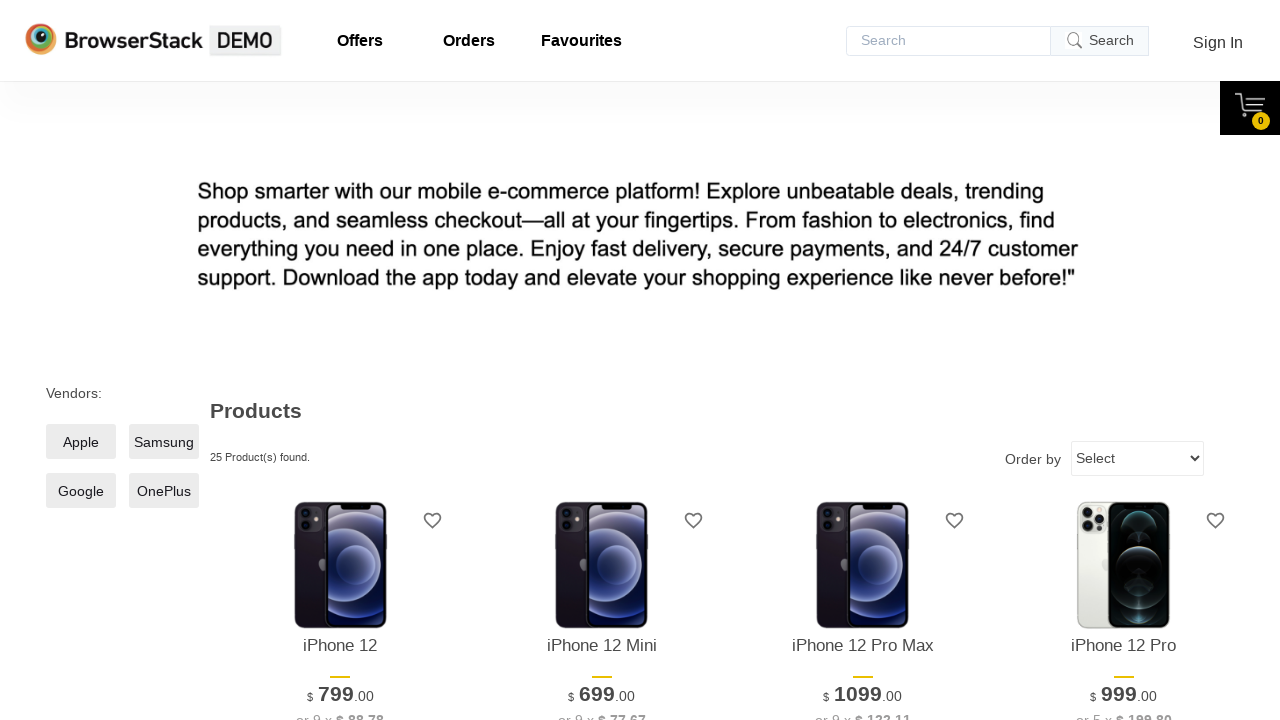

Clicked Apple products filter checkbox at (81, 442) on xpath=//*[@id="__next"]/div/div/main/div[1]/div[1]/label/span
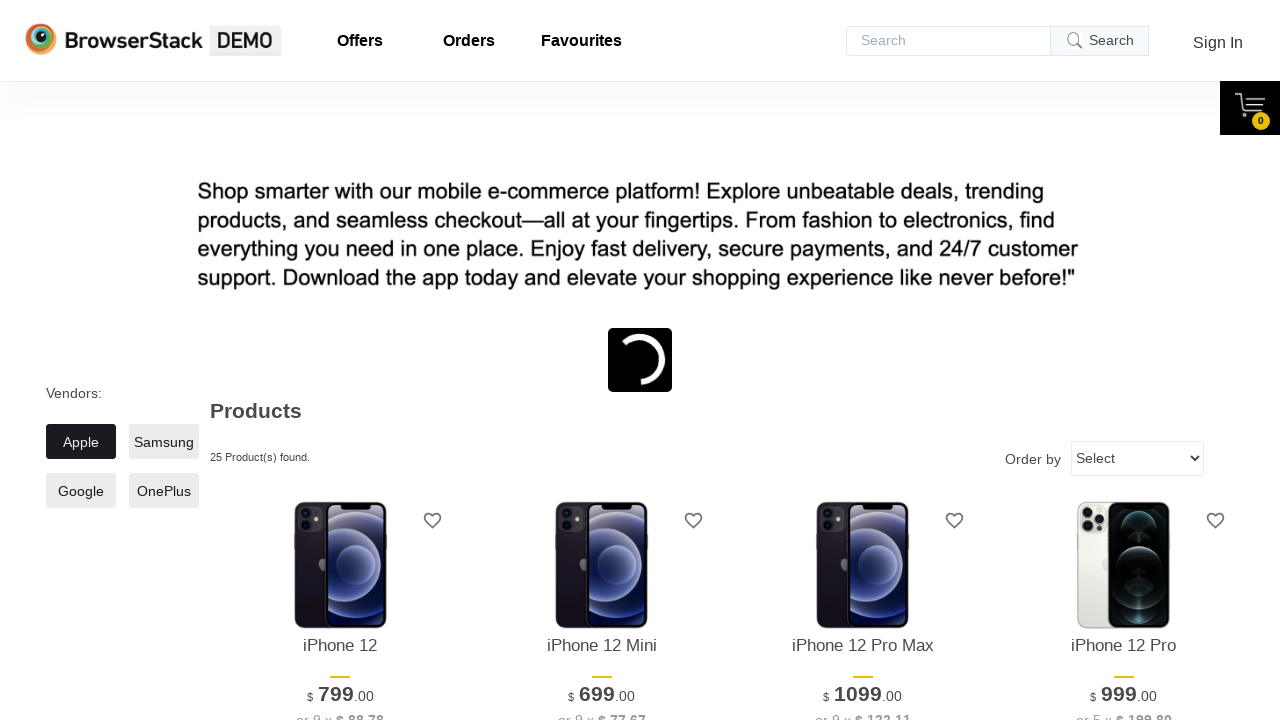

First product loaded on page
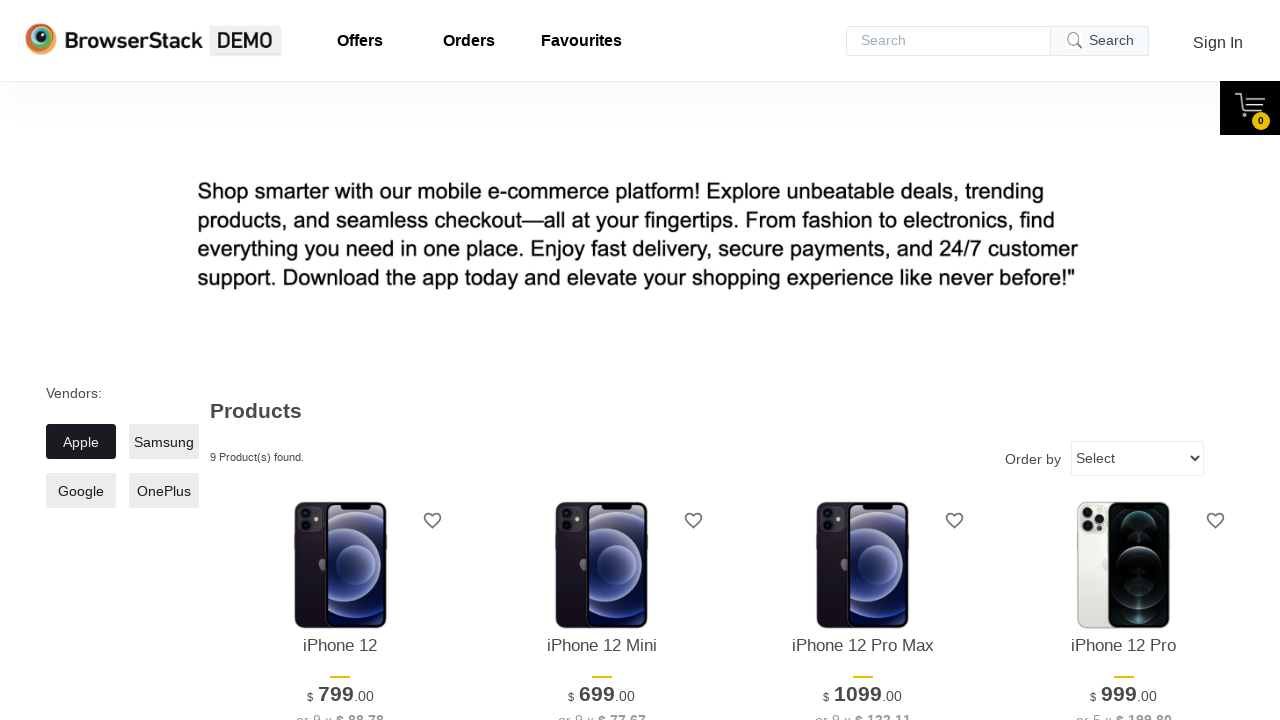

Retrieved first product name: 'iPhone 12'
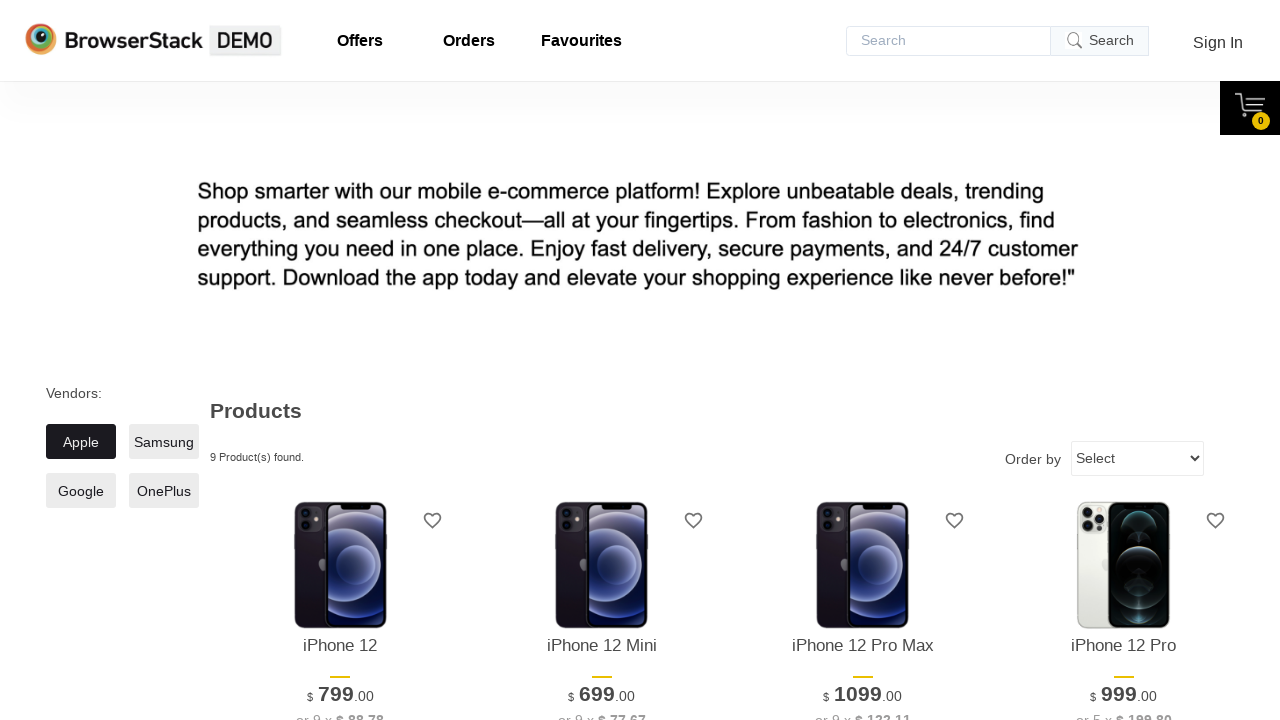

Clicked 'Add to cart' button for first product at (340, 361) on xpath=//*[@id="1"]/div[4]
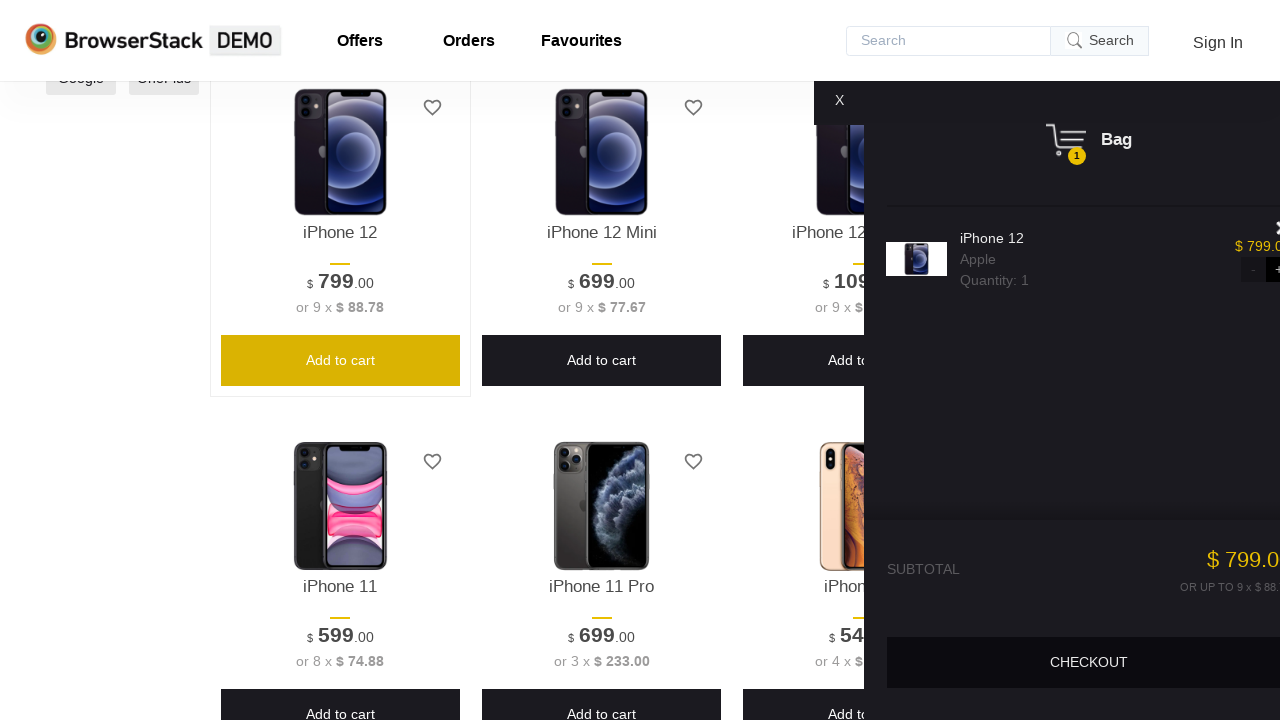

Cart pane became visible
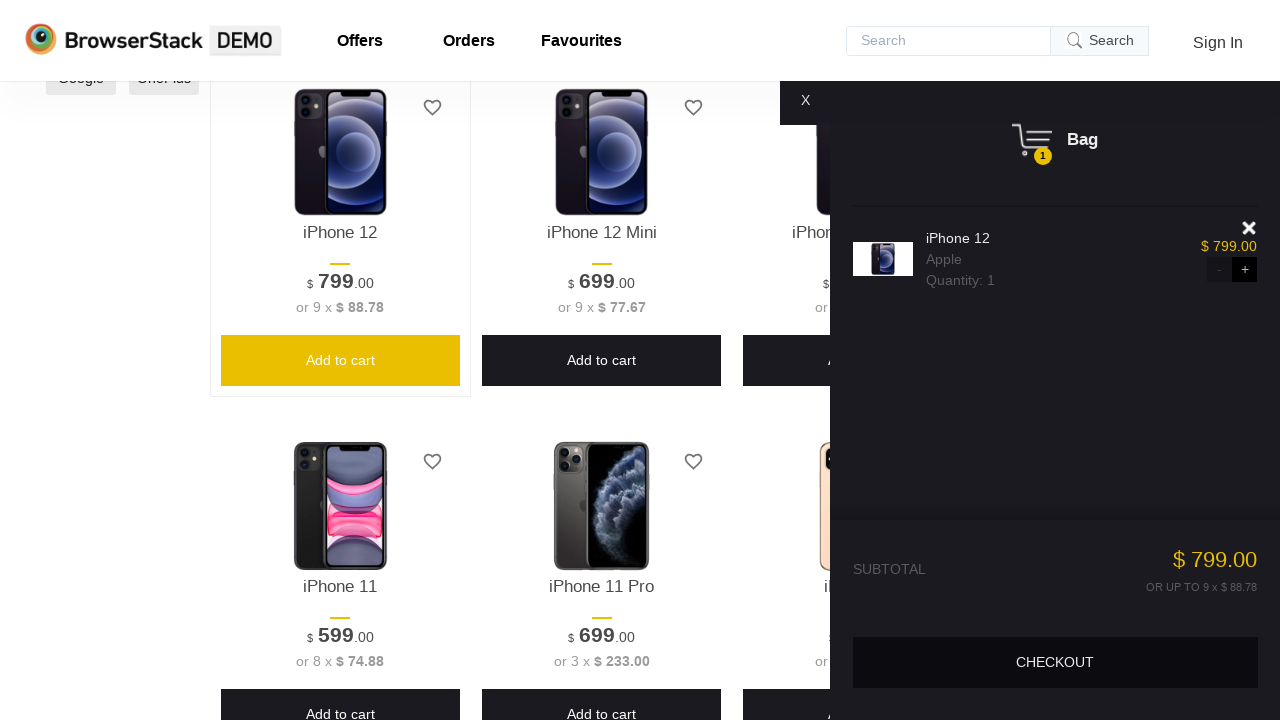

Product in cart loaded
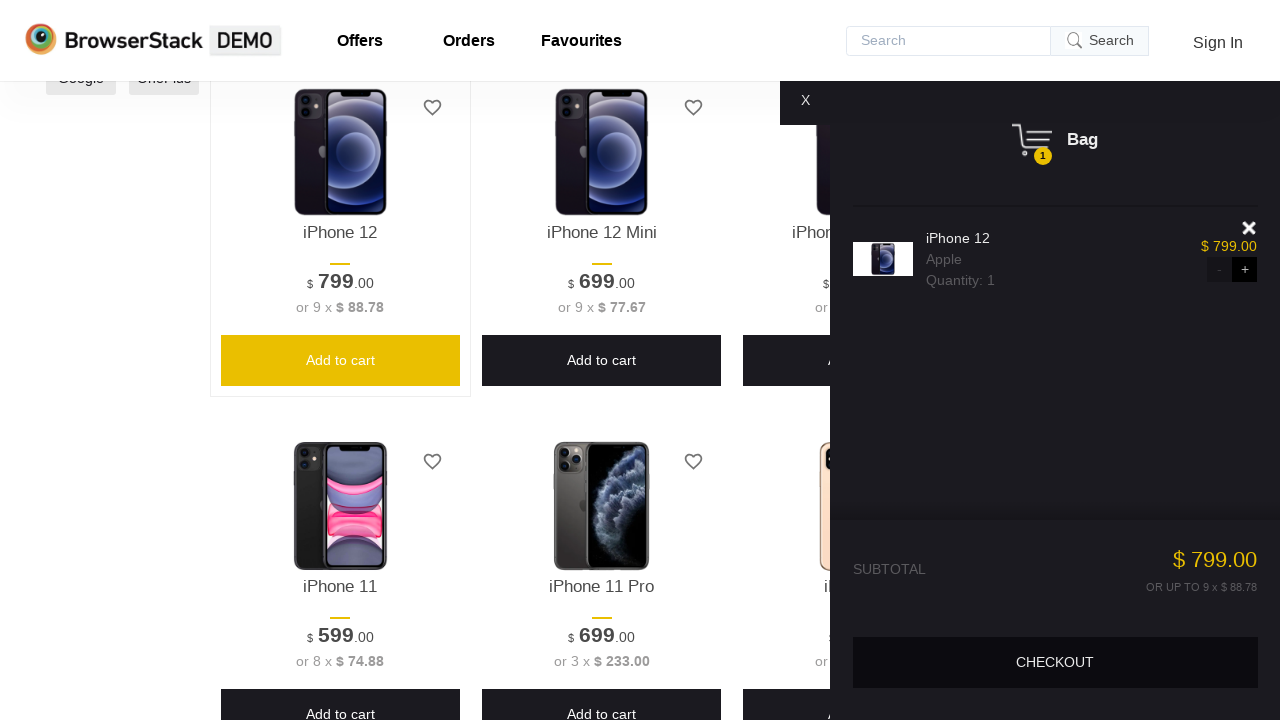

Retrieved product name from cart: 'iPhone 12'
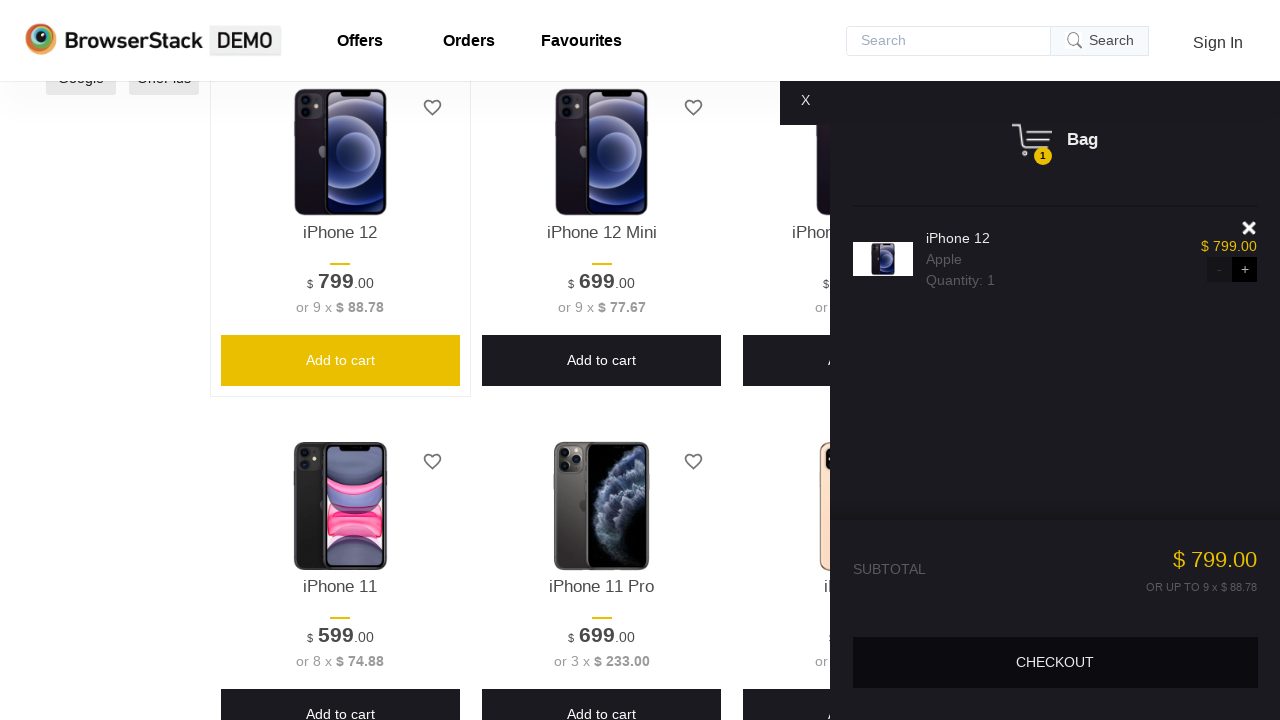

Verified product in cart matches selected product: 'iPhone 12' == 'iPhone 12'
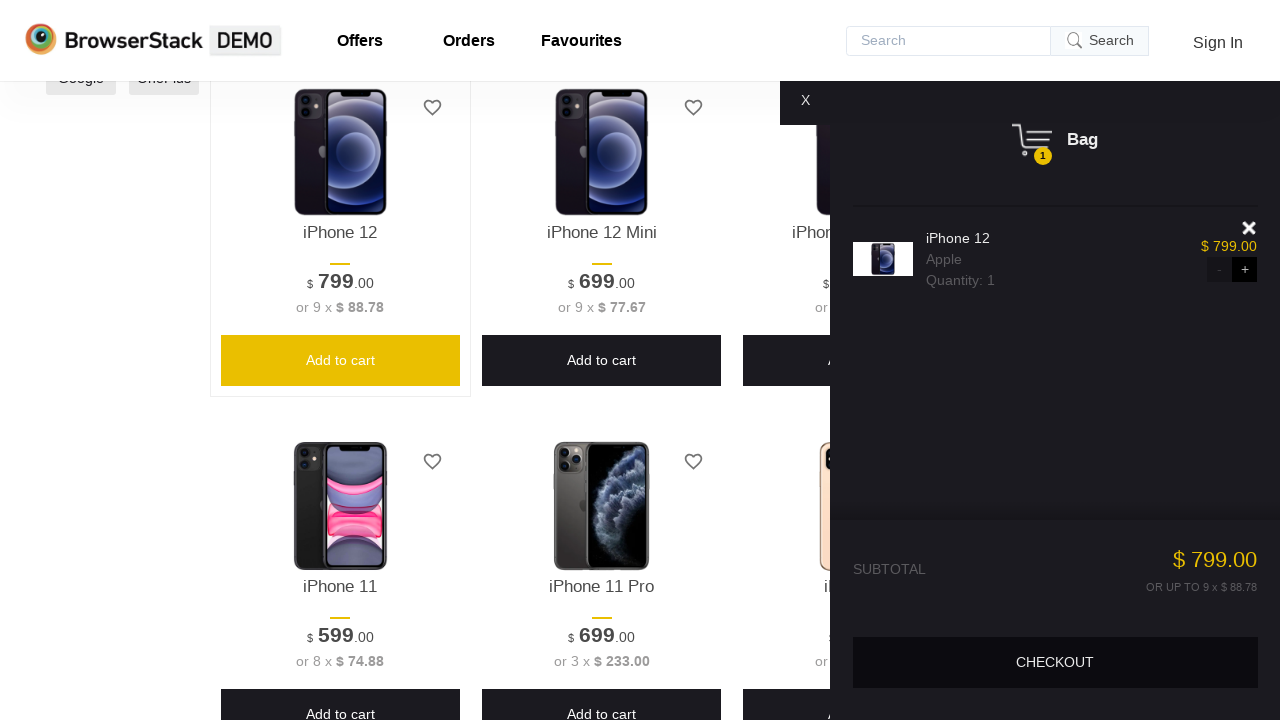

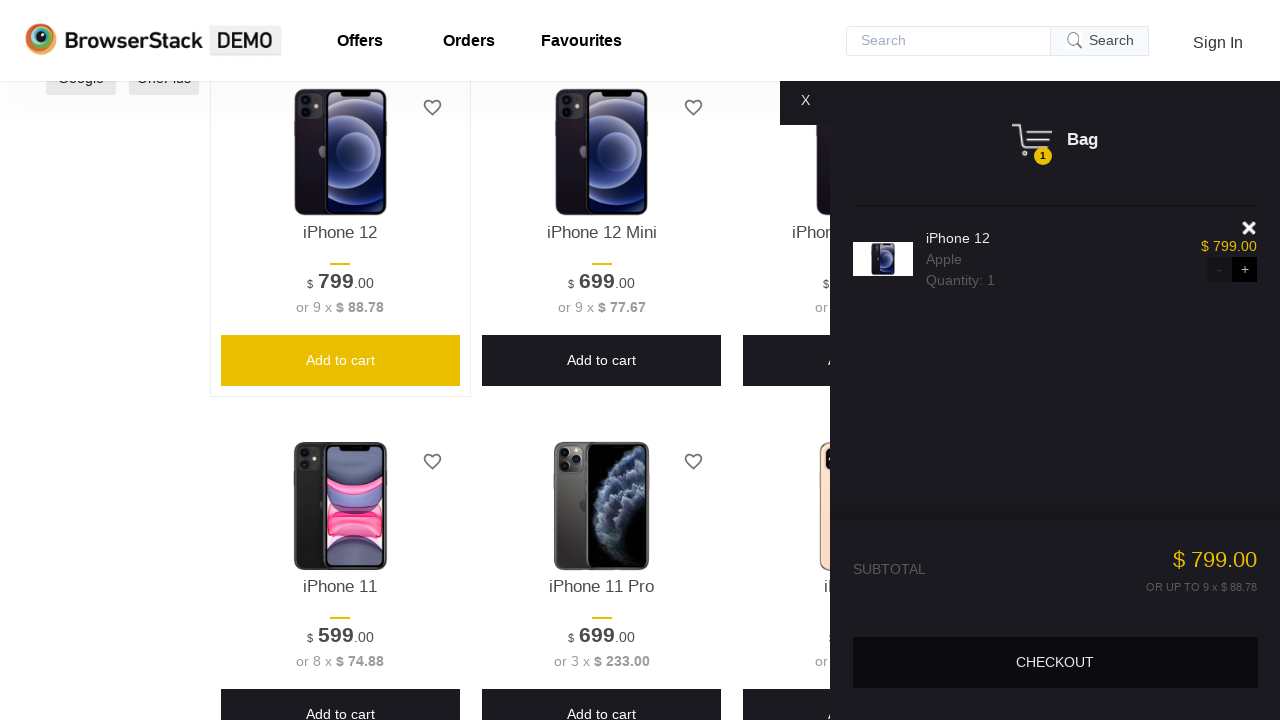